Tests unchecking a checked checkbox and verifying it becomes deselected

Starting URL: http://the-internet.herokuapp.com/checkboxes

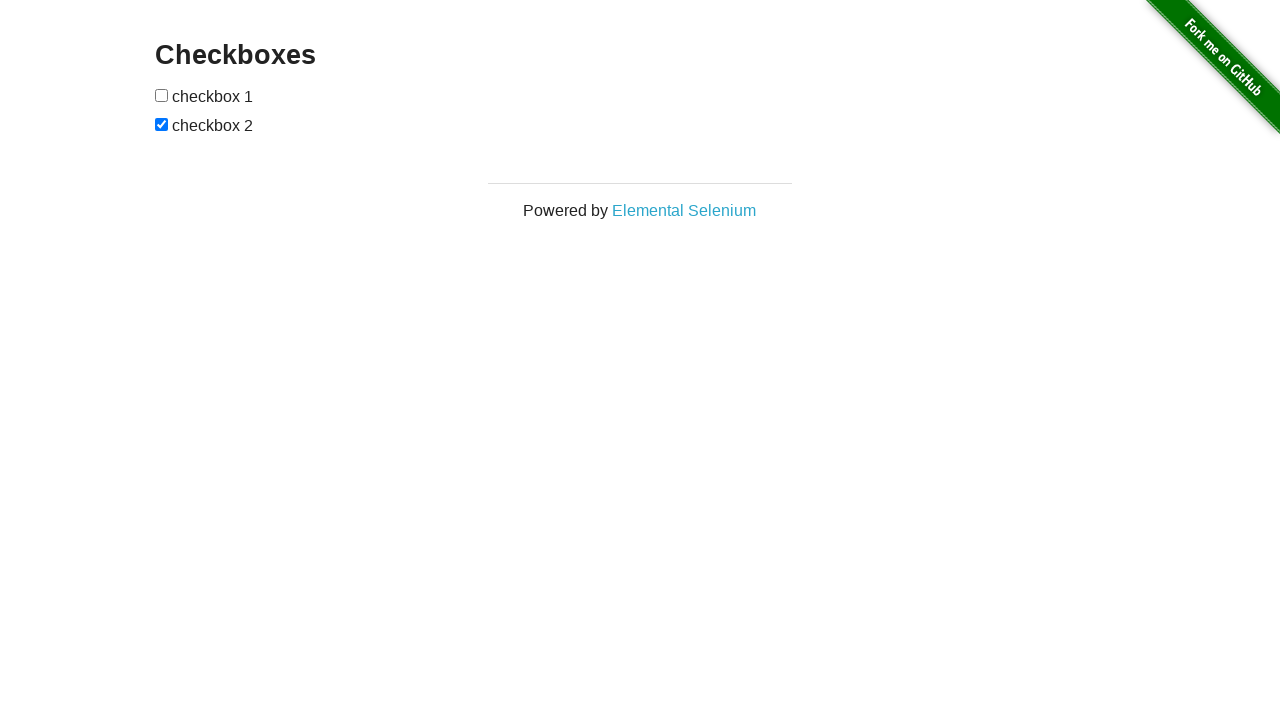

Clicked the second checkbox to uncheck it at (162, 124) on xpath=//form/input[2]
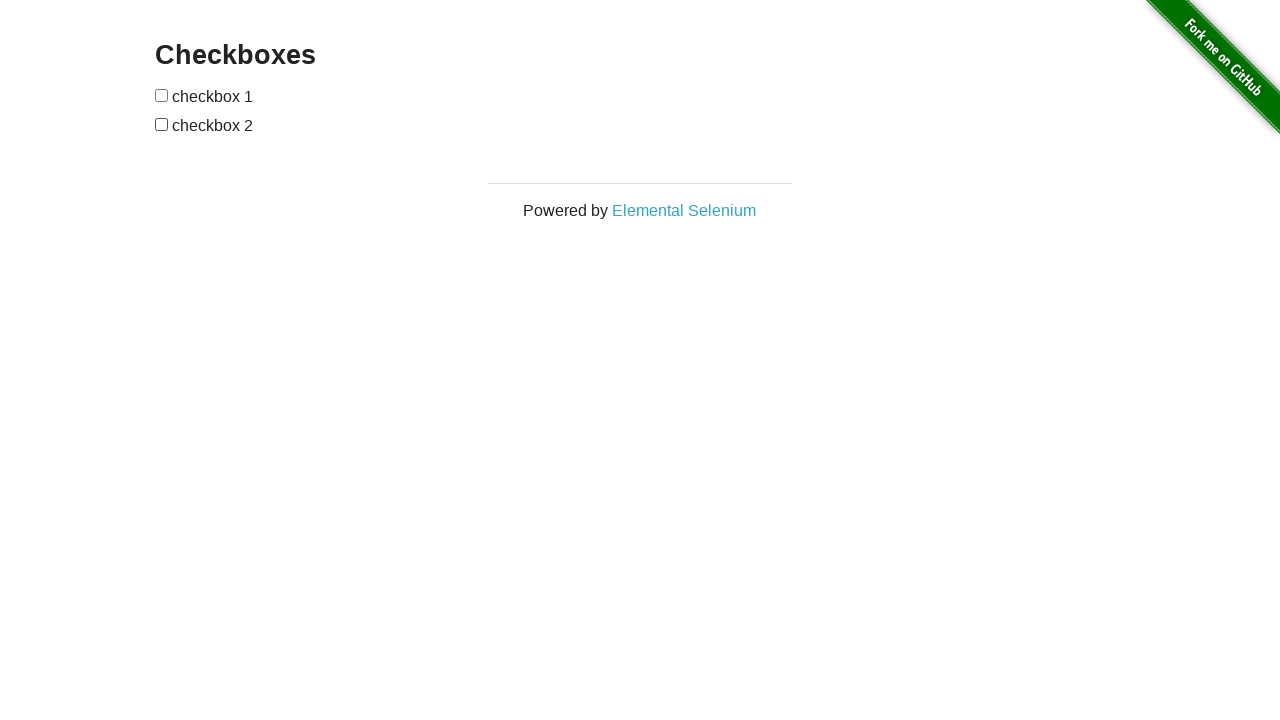

Verified that the second checkbox is now unchecked
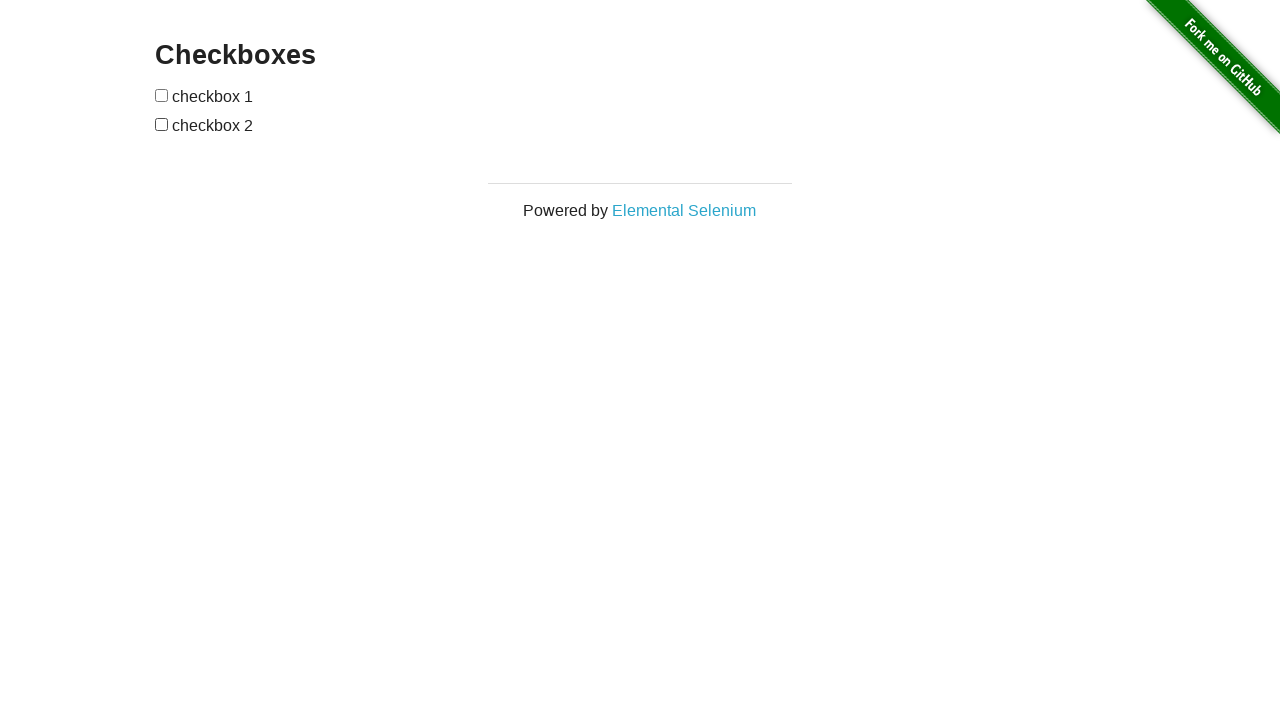

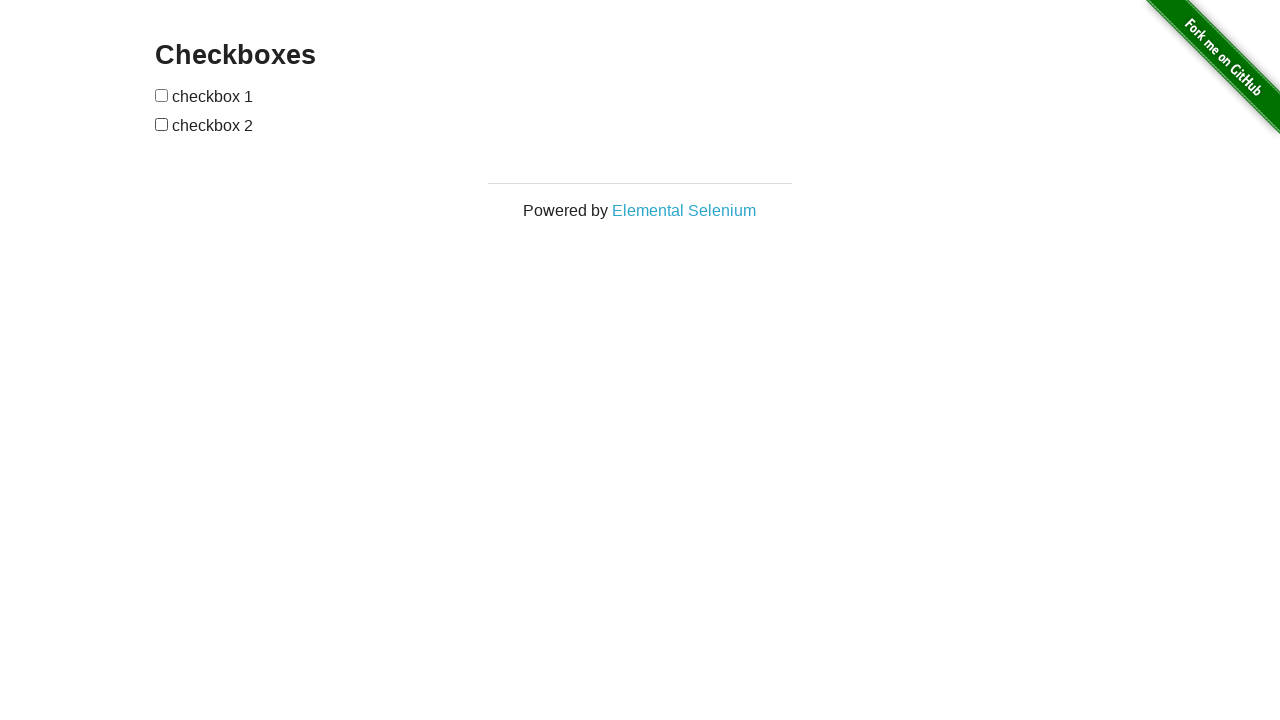